Tests clicking a render button and waiting for a new element to appear with expected text

Starting URL: https://dgotlieb.github.io/Selenium/synchronization.html

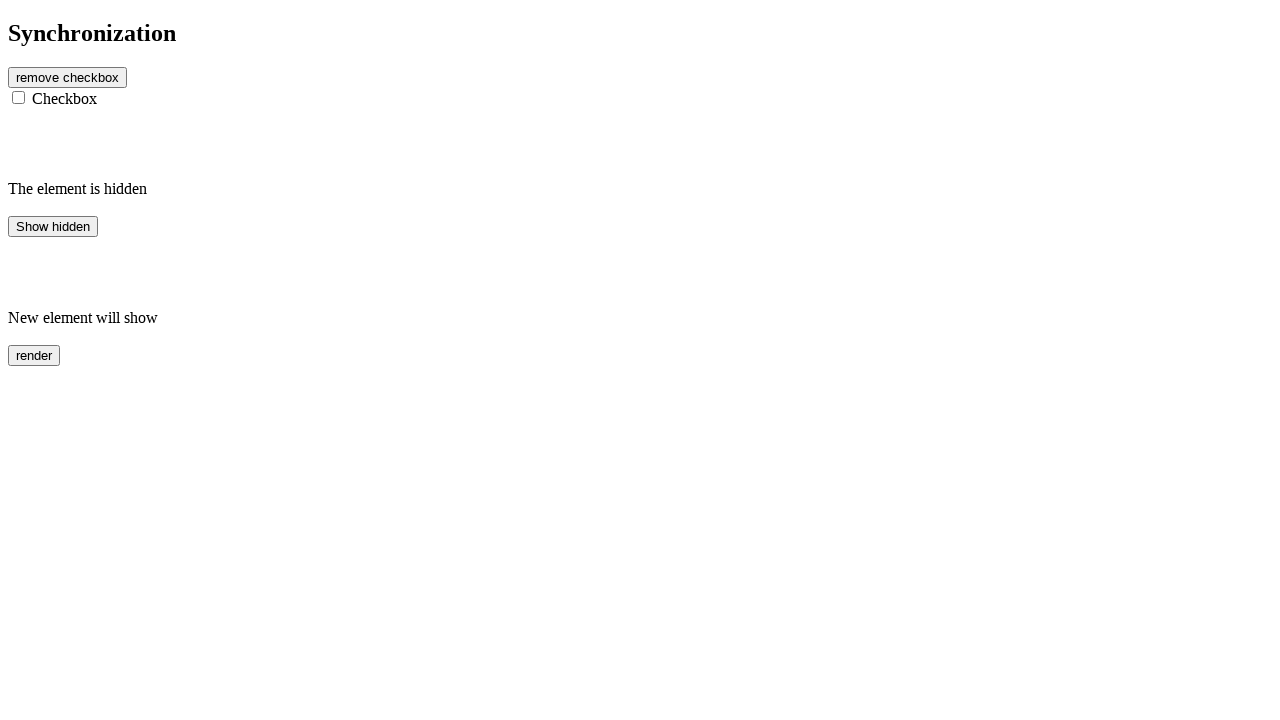

Navigated to synchronization test page
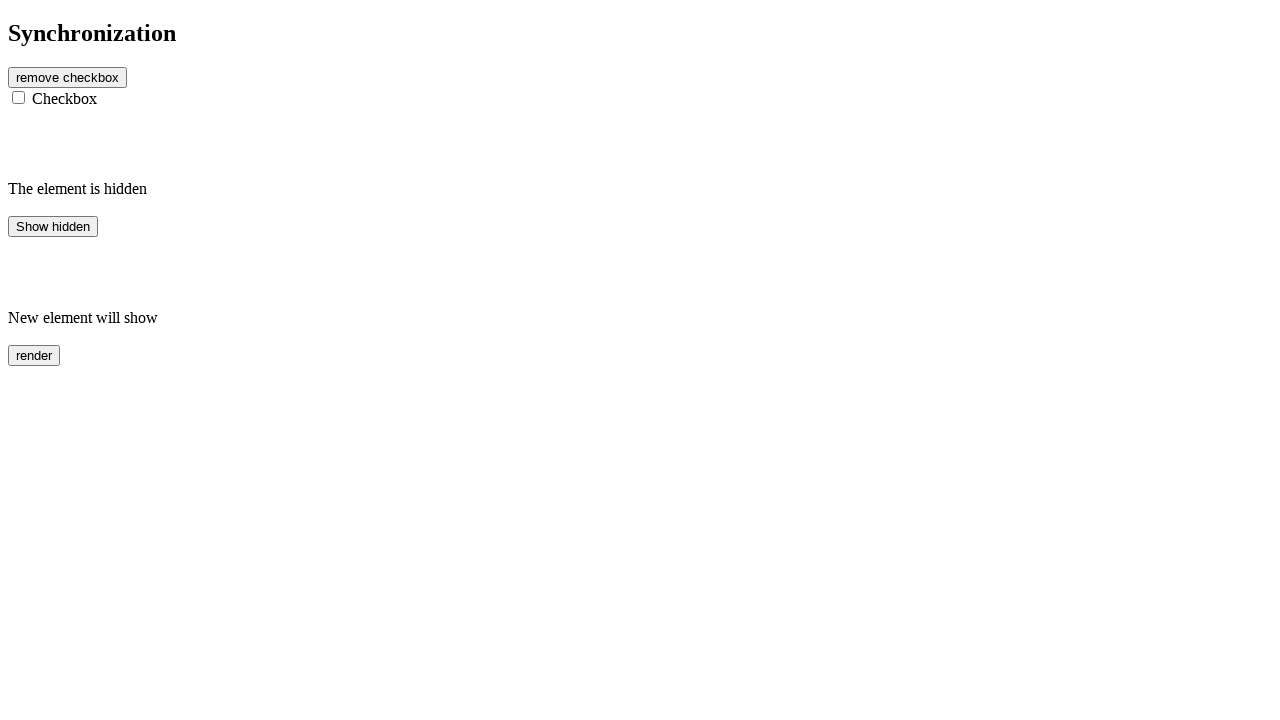

Clicked render button at (34, 355) on #rendered
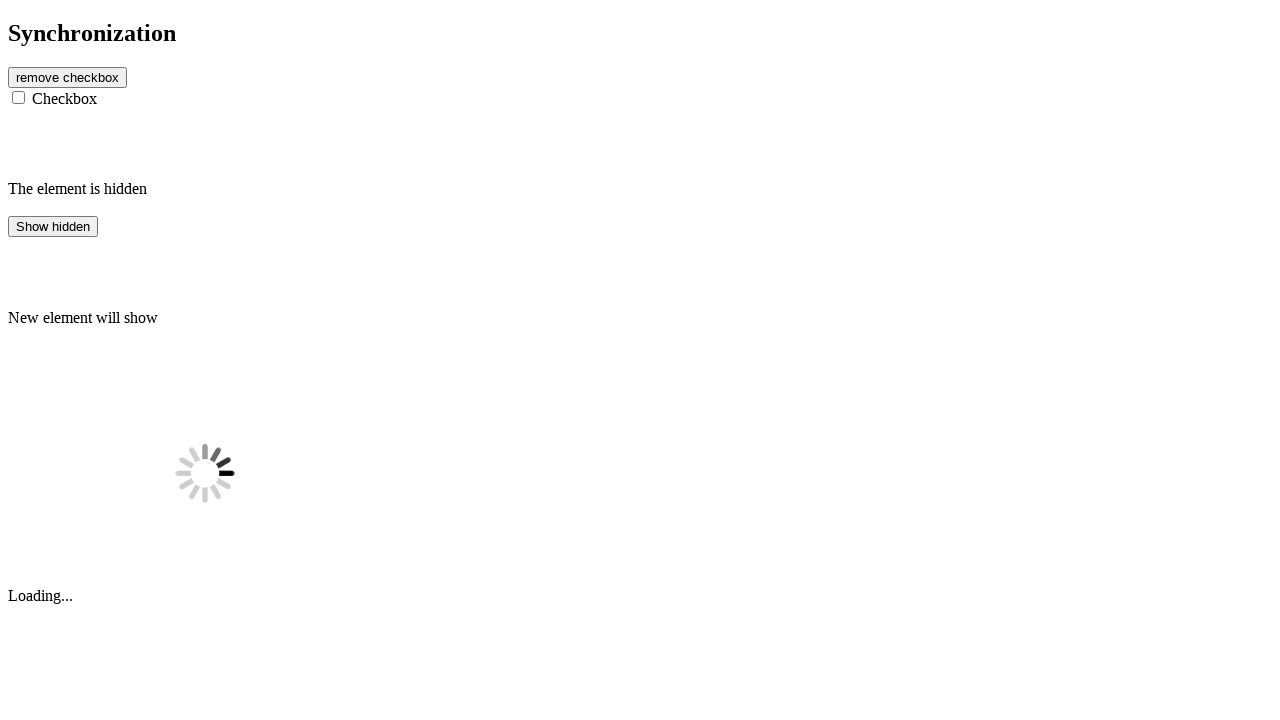

Waited for #finish2 element to become visible
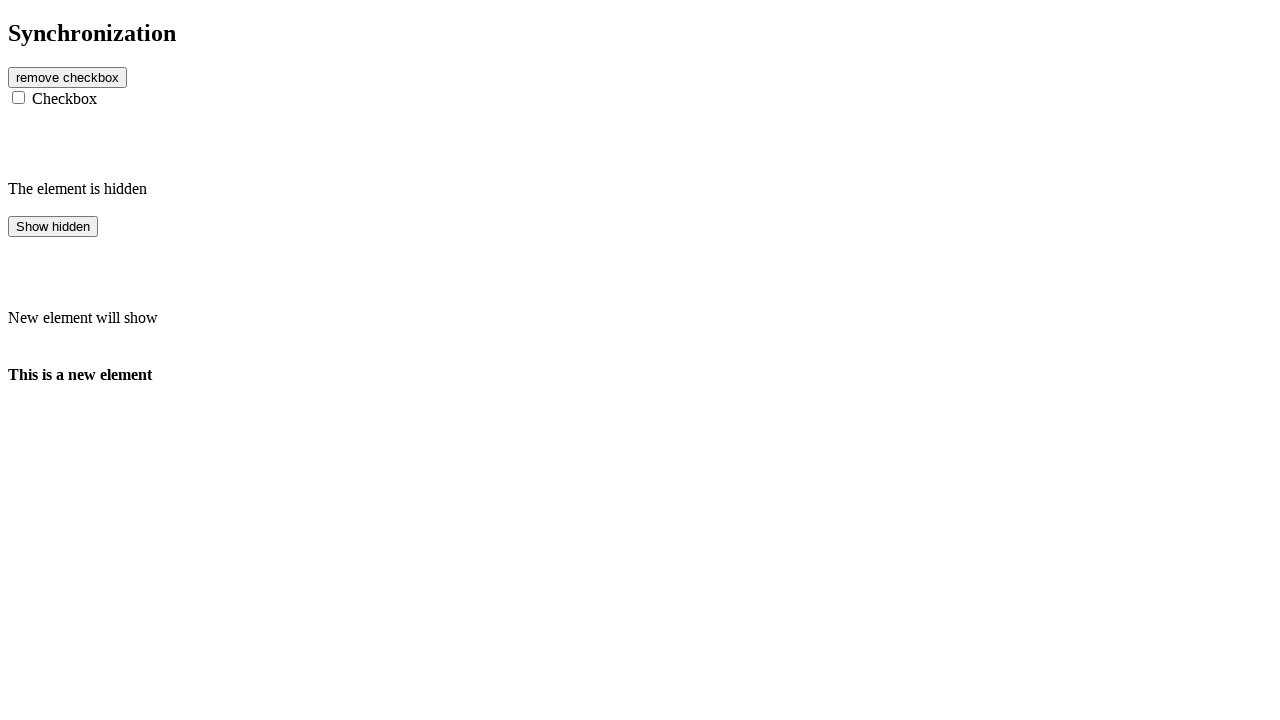

Located #finish2 element
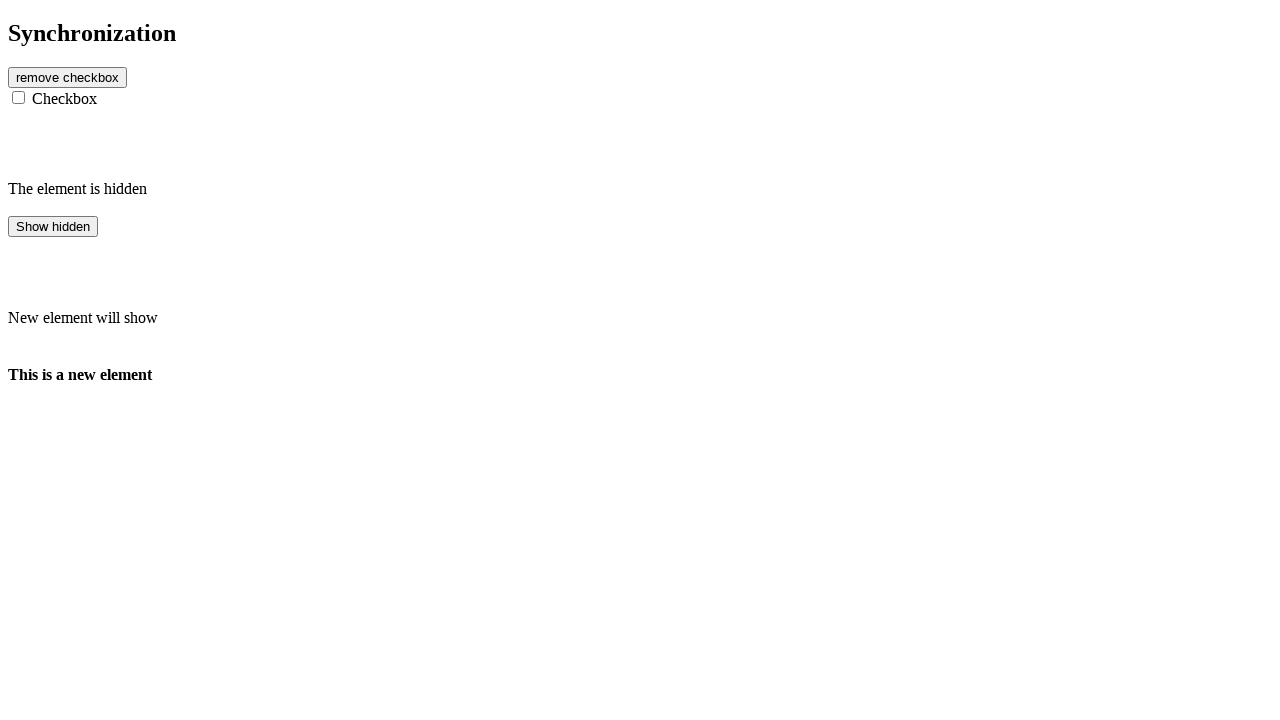

Verified #finish2 text content is 'This is a new element'
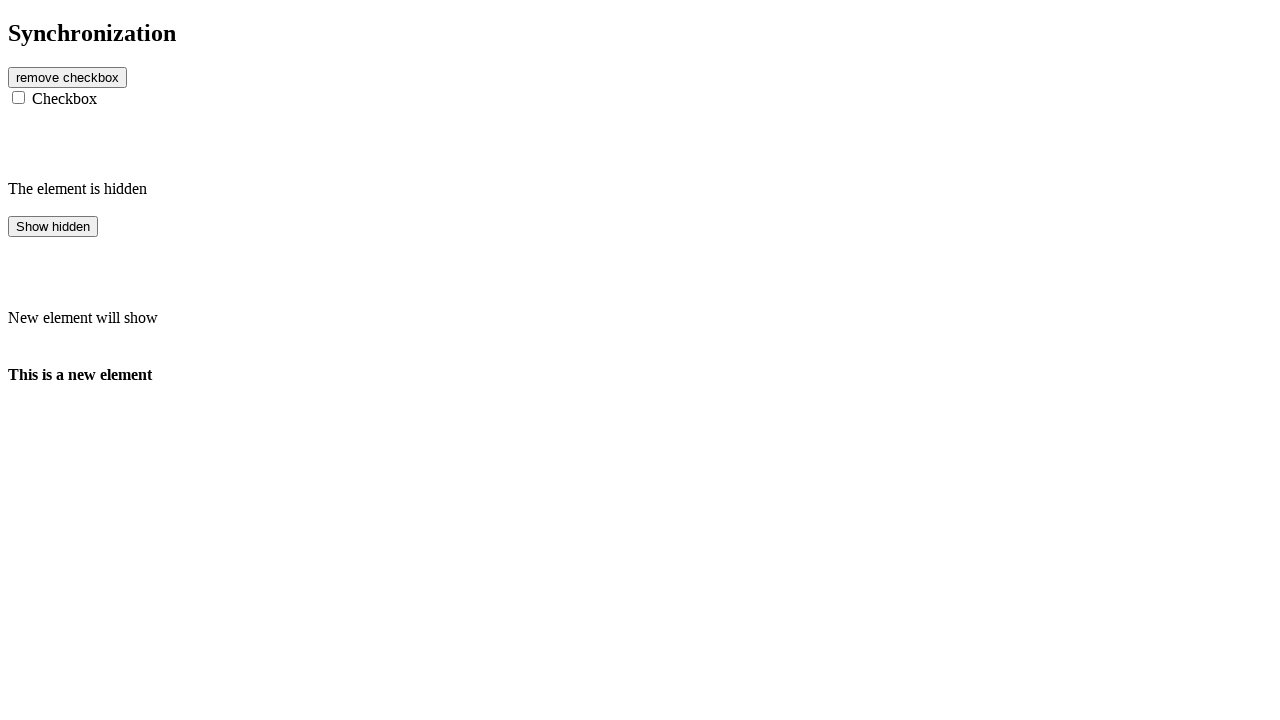

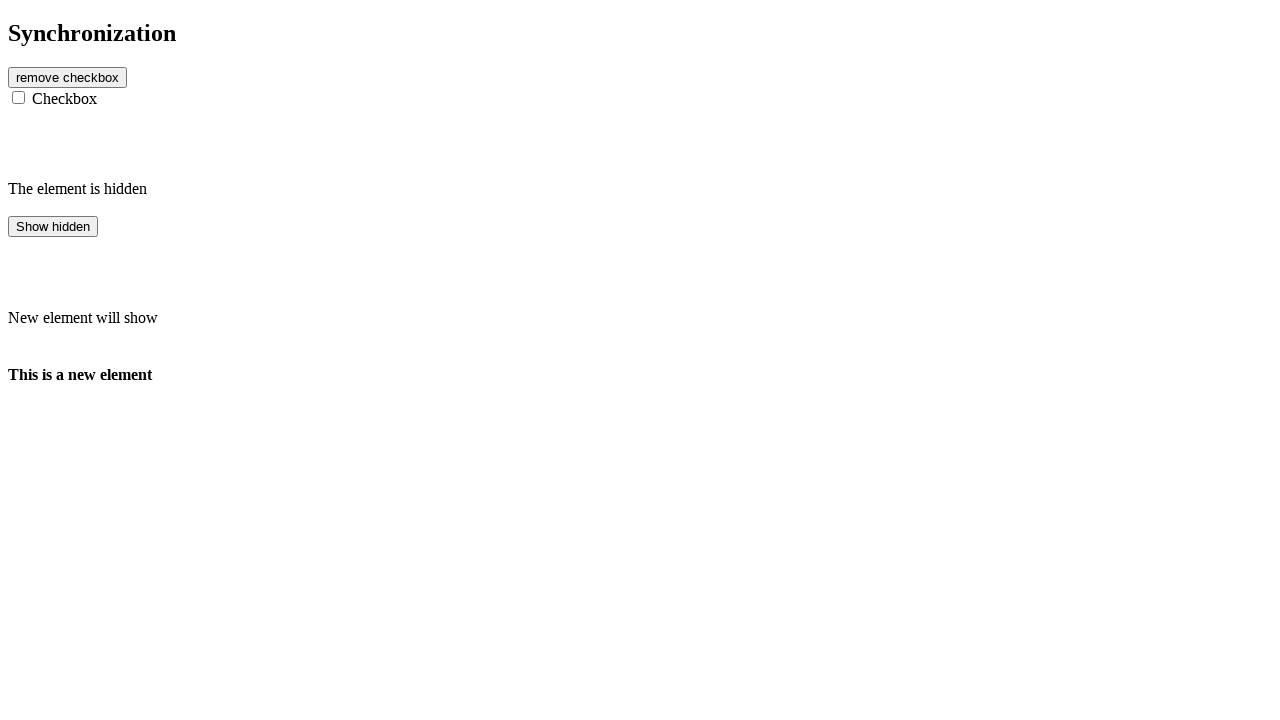